Navigates to a church website, waits for the page to load, and clicks on an element within a slider component

Starting URL: https://www.lotgchurch.com/en/light-of-gospel-home-page-english/

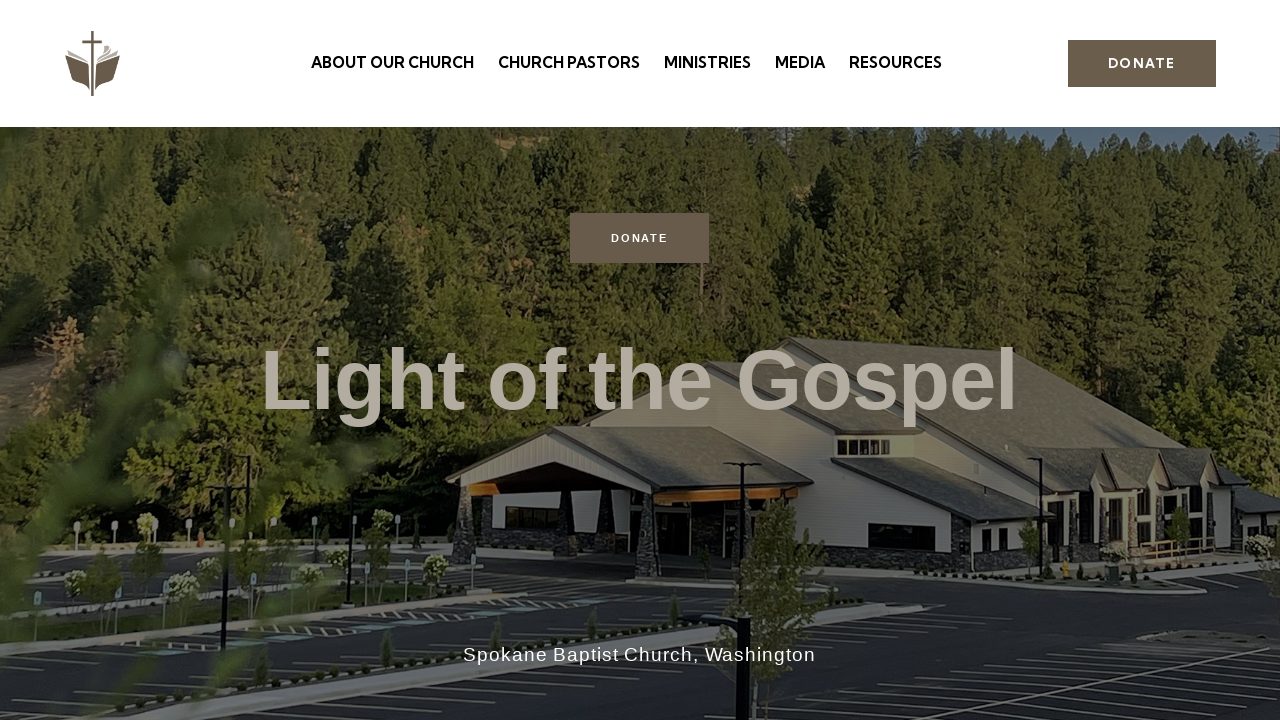

Navigated to Light of Gospel Church homepage
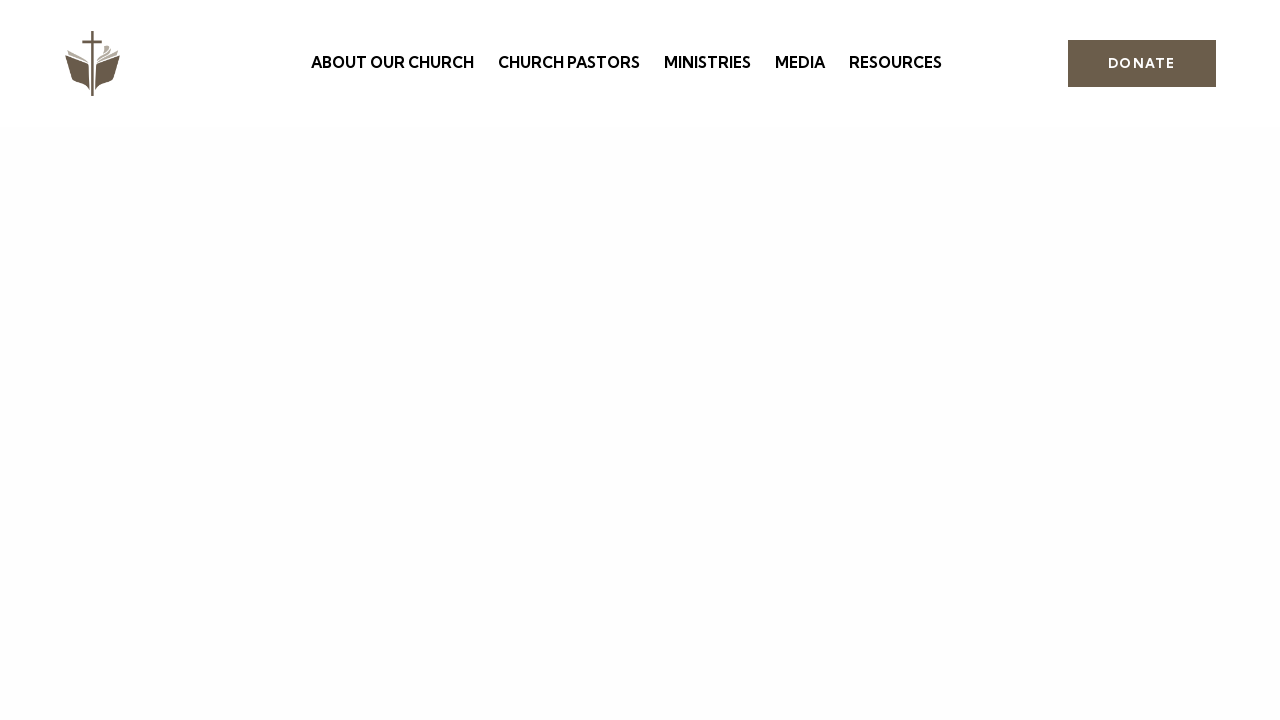

Main content section loaded
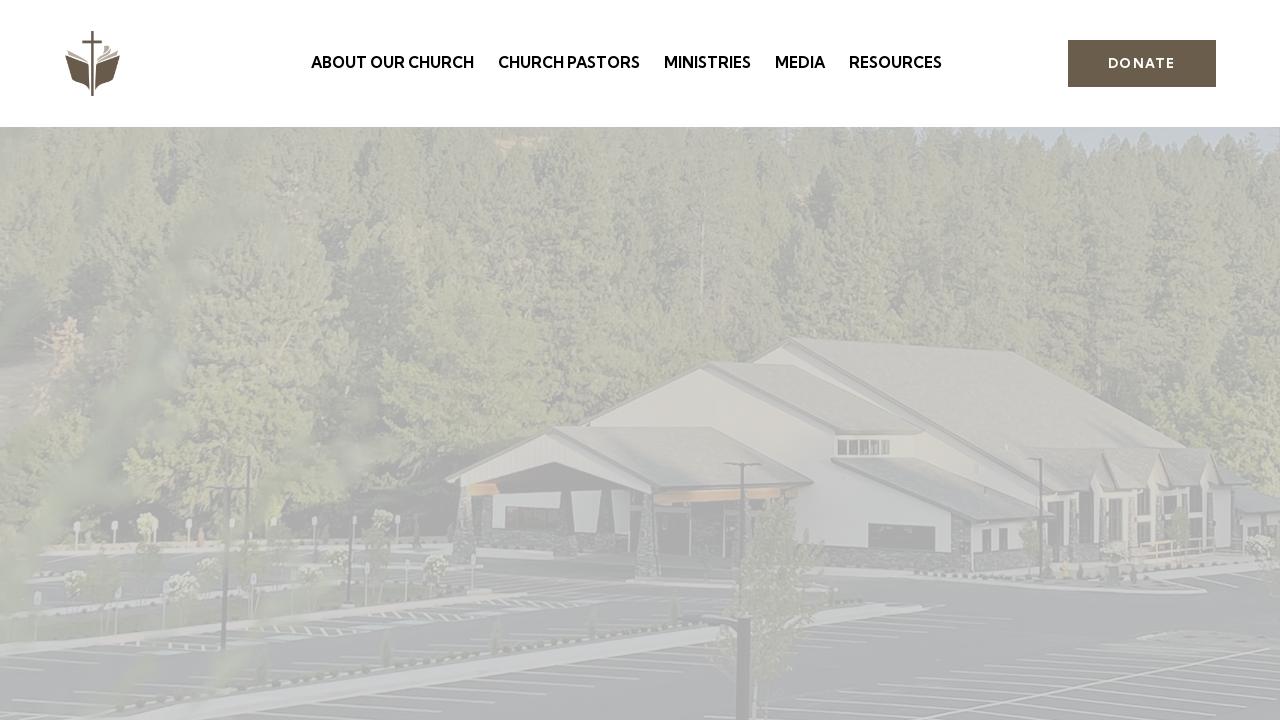

Located first clickable element in slider component
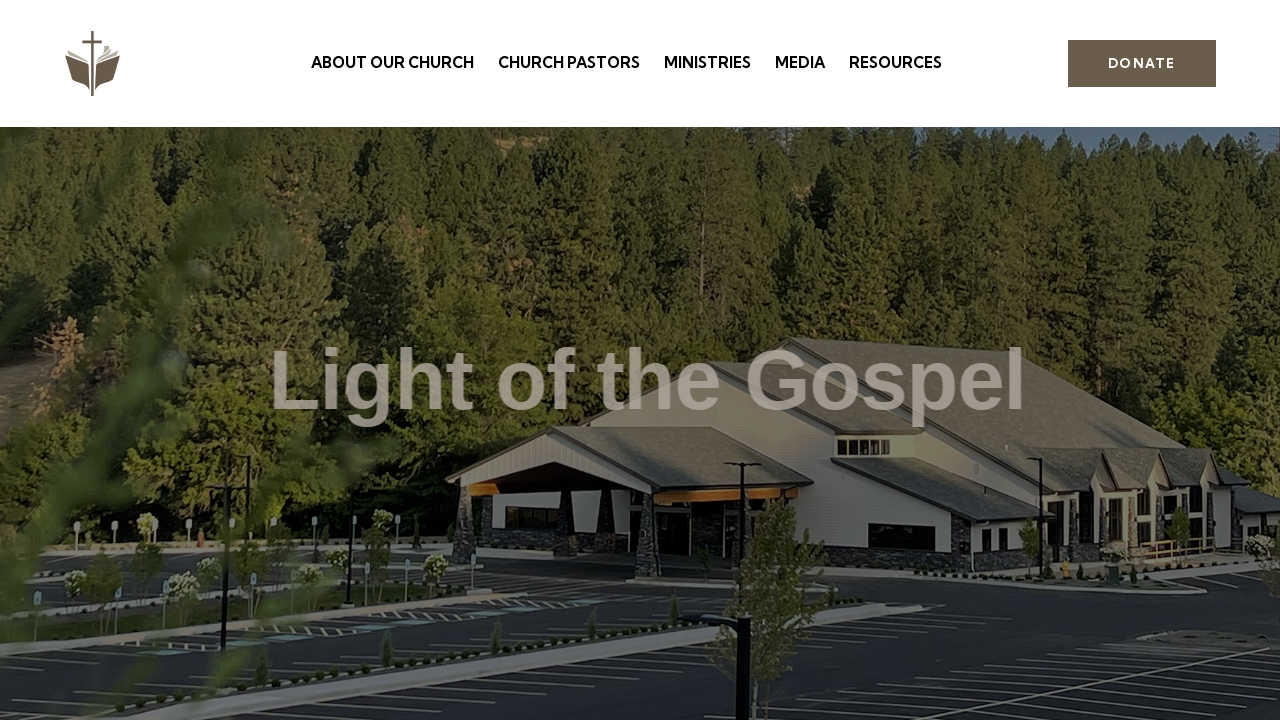

Scrolled slider element into view
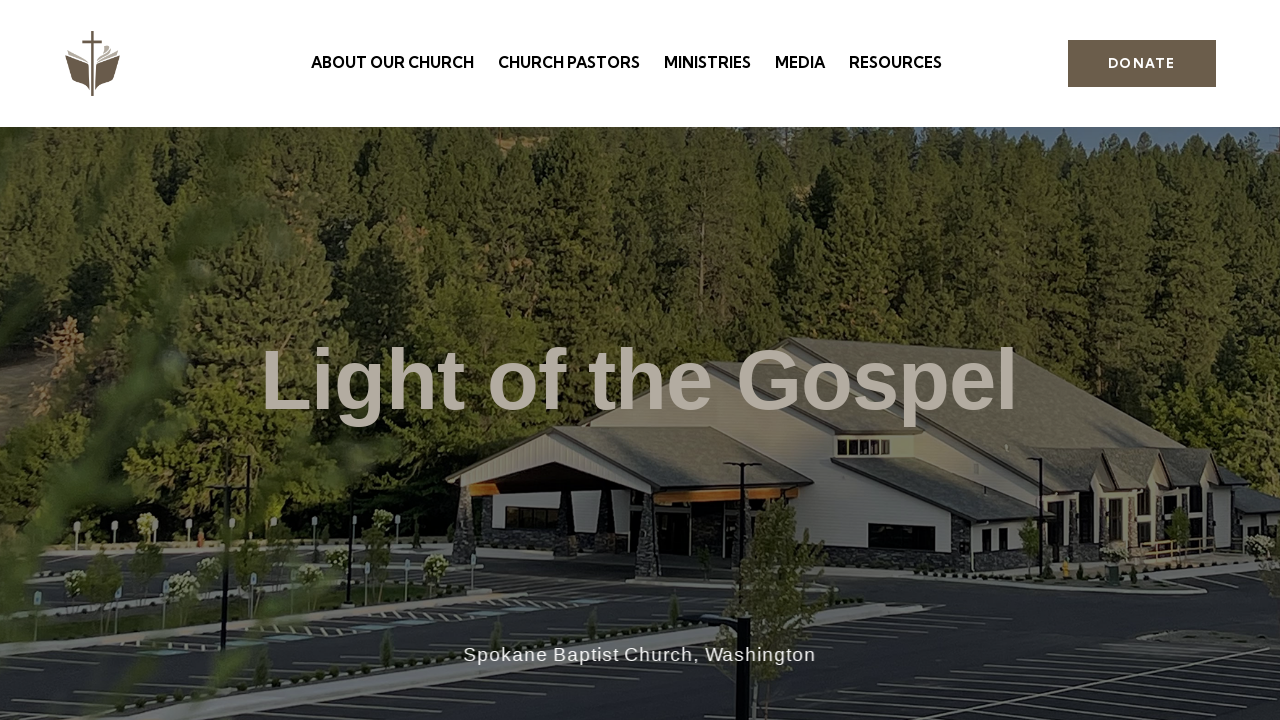

Clicked slider element at (640, 203) on xpath=//*[@id="rev_slider_5_1"]//a | //*[@id="rev_slider_5_1"]//button >> nth=0
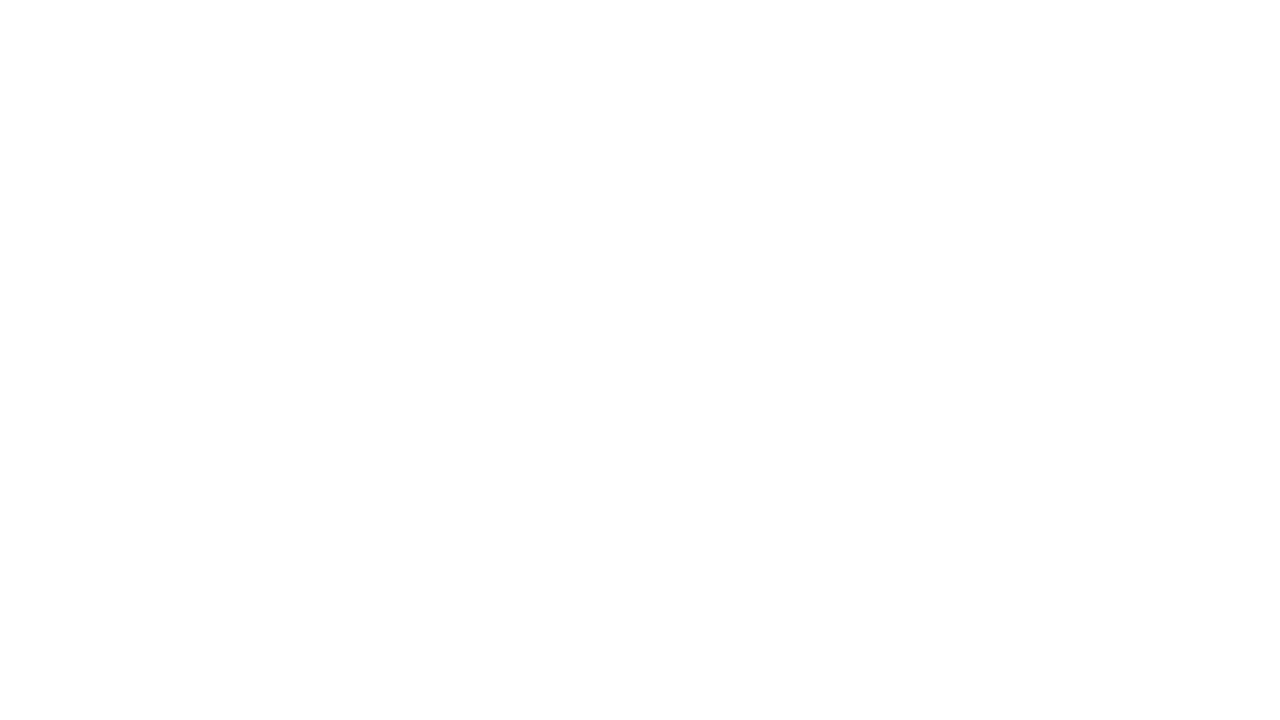

Waited 5 seconds for action to complete
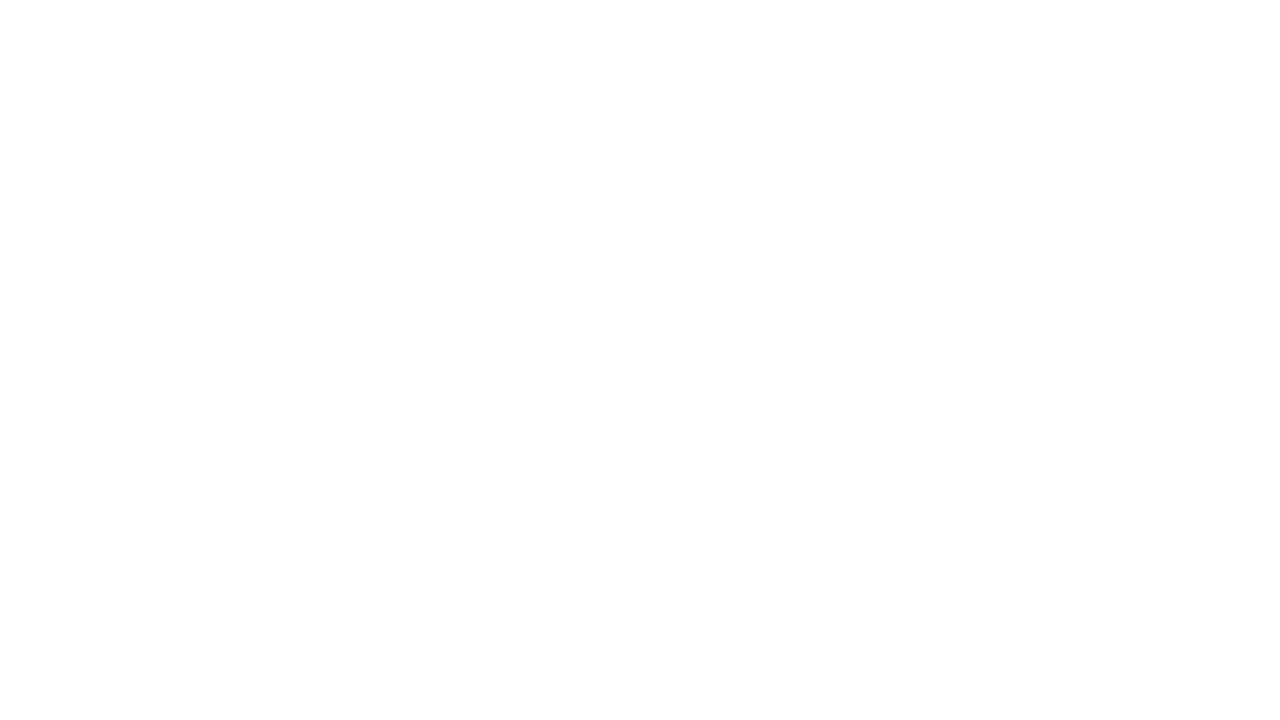

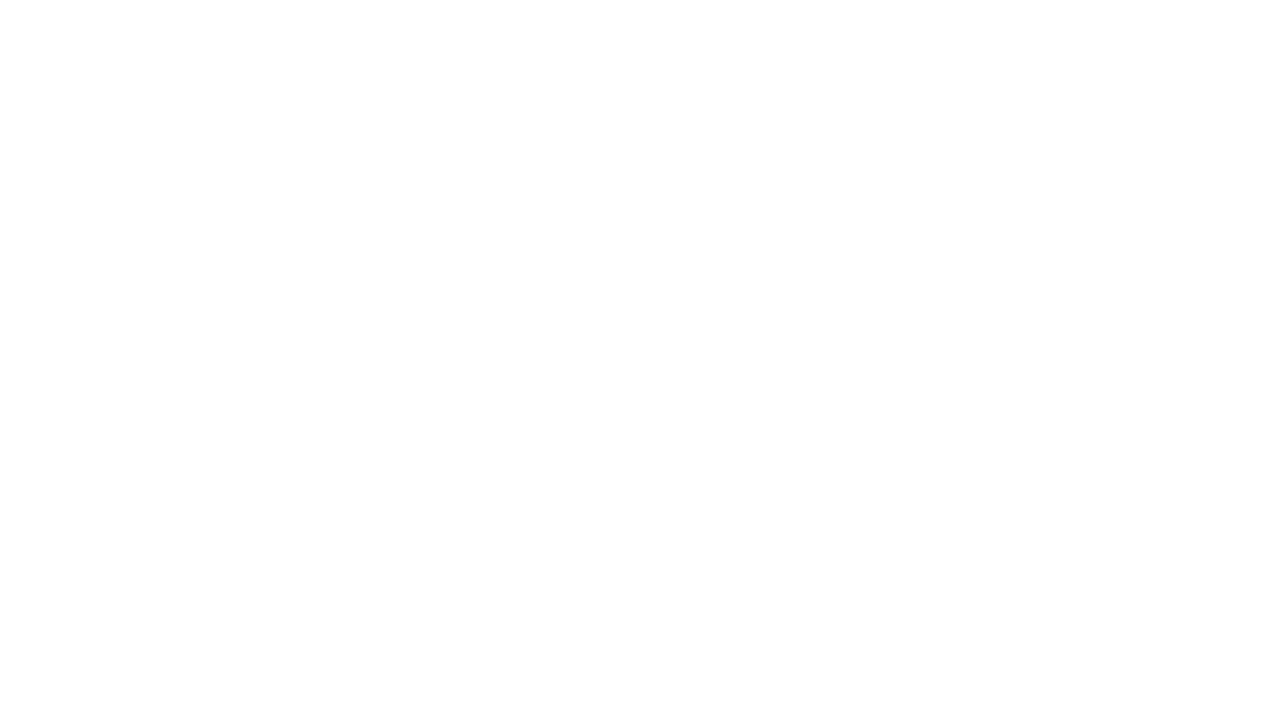